Tests infinite scroll functionality by scrolling to the bottom of the page multiple times to trigger dynamic content loading, verifying that new quotes load as the user scrolls.

Starting URL: https://quotes.toscrape.com/scroll

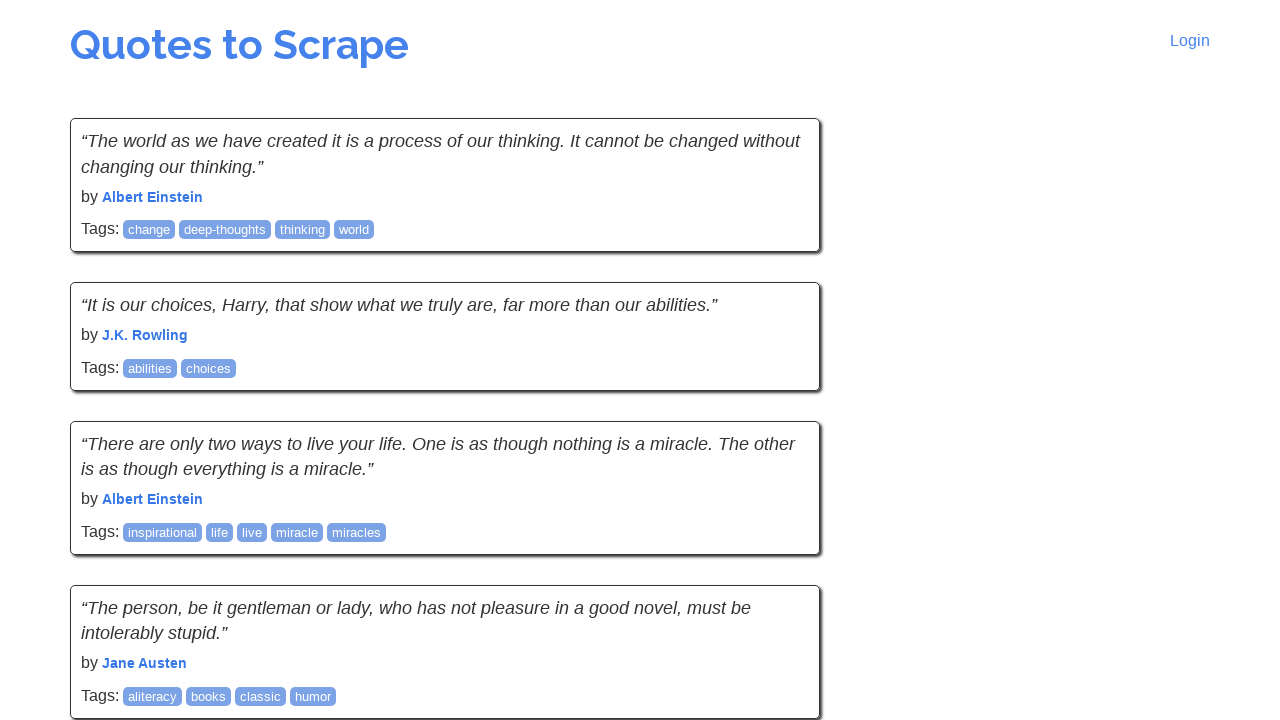

Waited for initial quotes to load
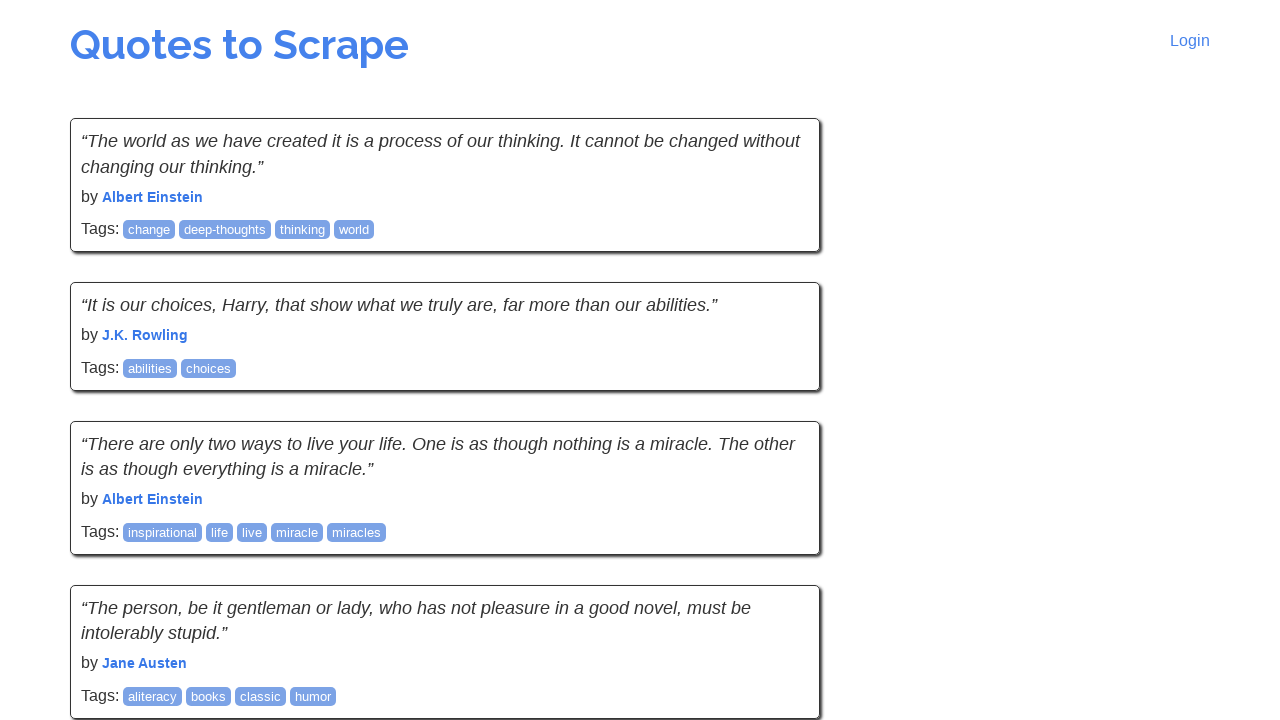

Retrieved initial quote count: 10 quotes
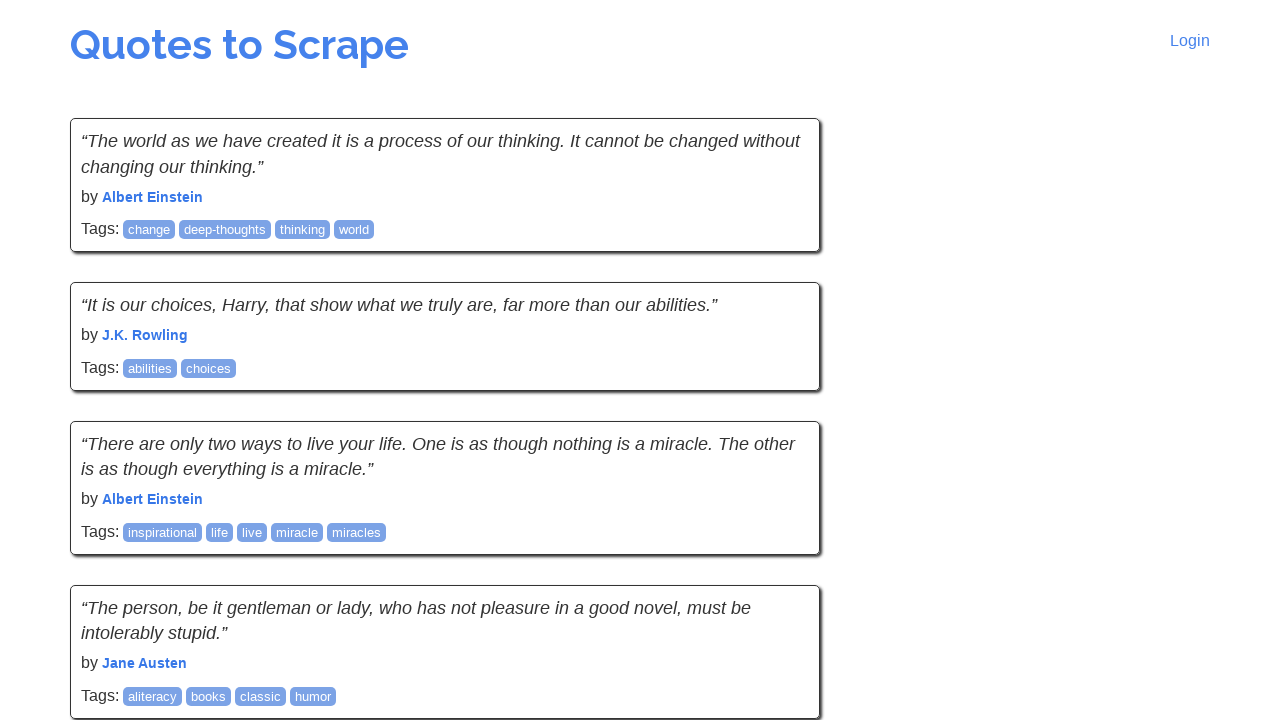

Scrolled to bottom of page (iteration 1)
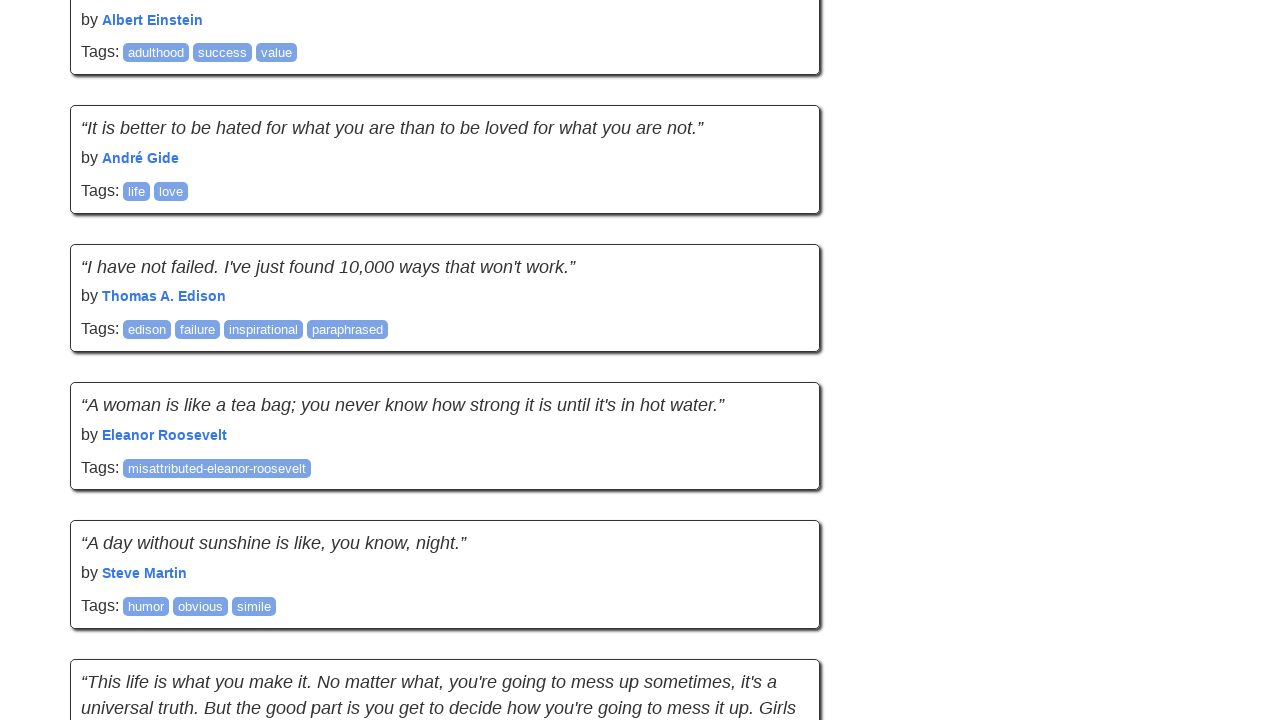

Waited for content to load after scroll (iteration 1)
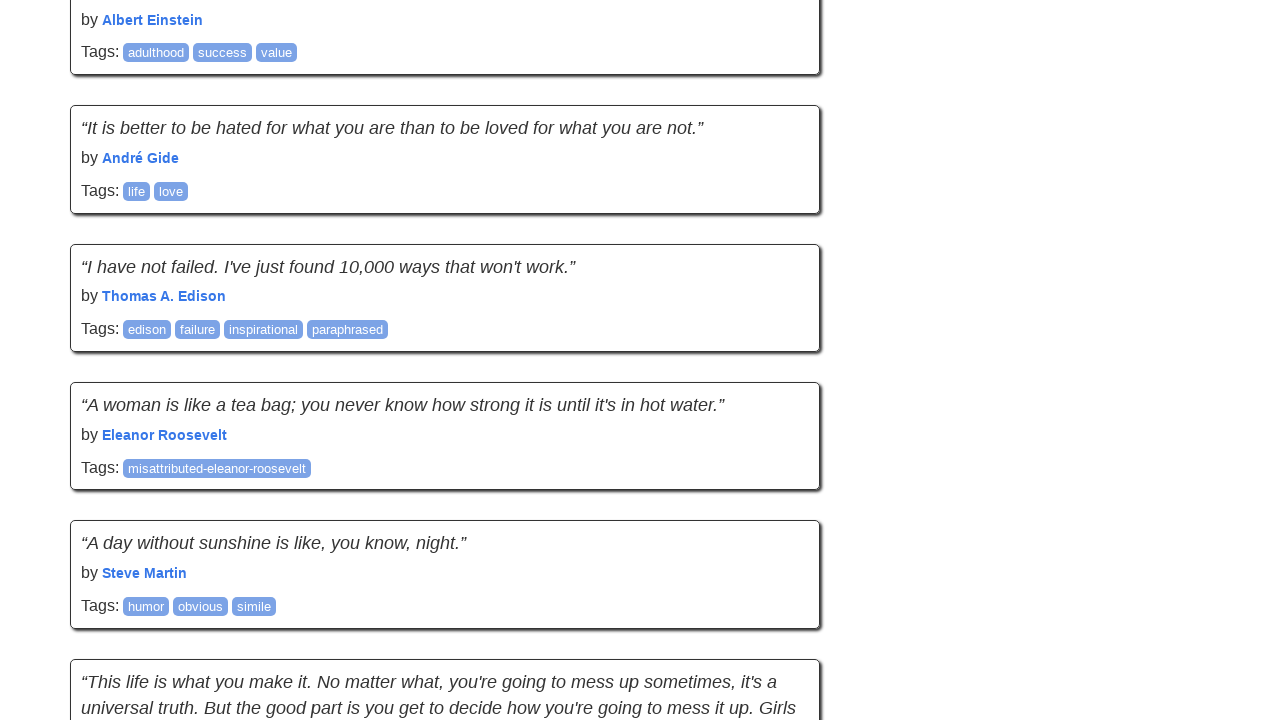

Scrolled to bottom of page (iteration 2)
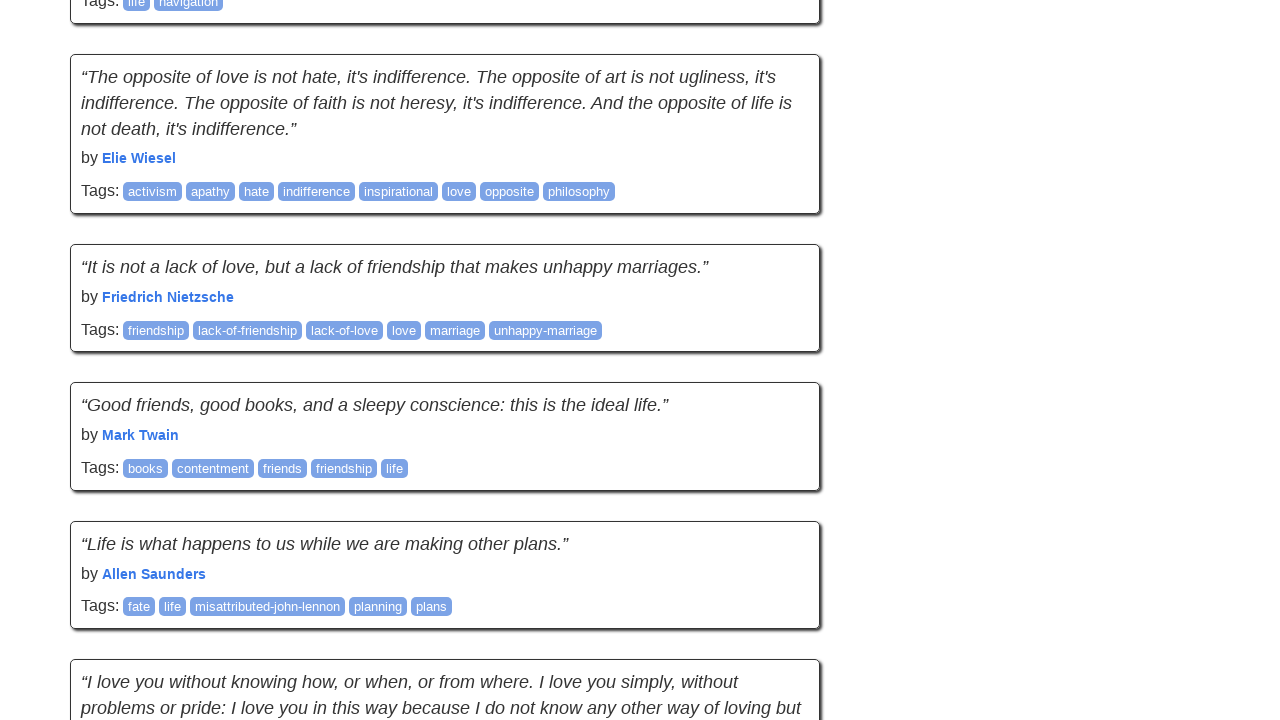

Waited for content to load after scroll (iteration 2)
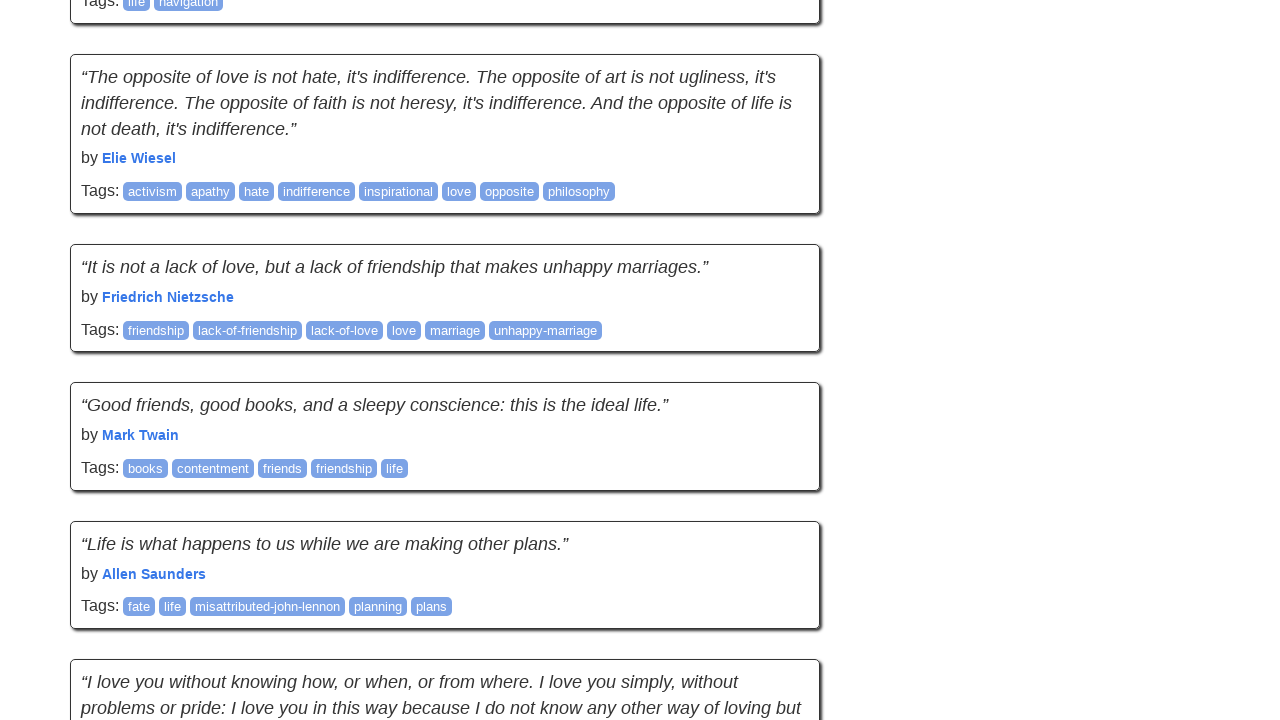

Scrolled to bottom of page (iteration 3)
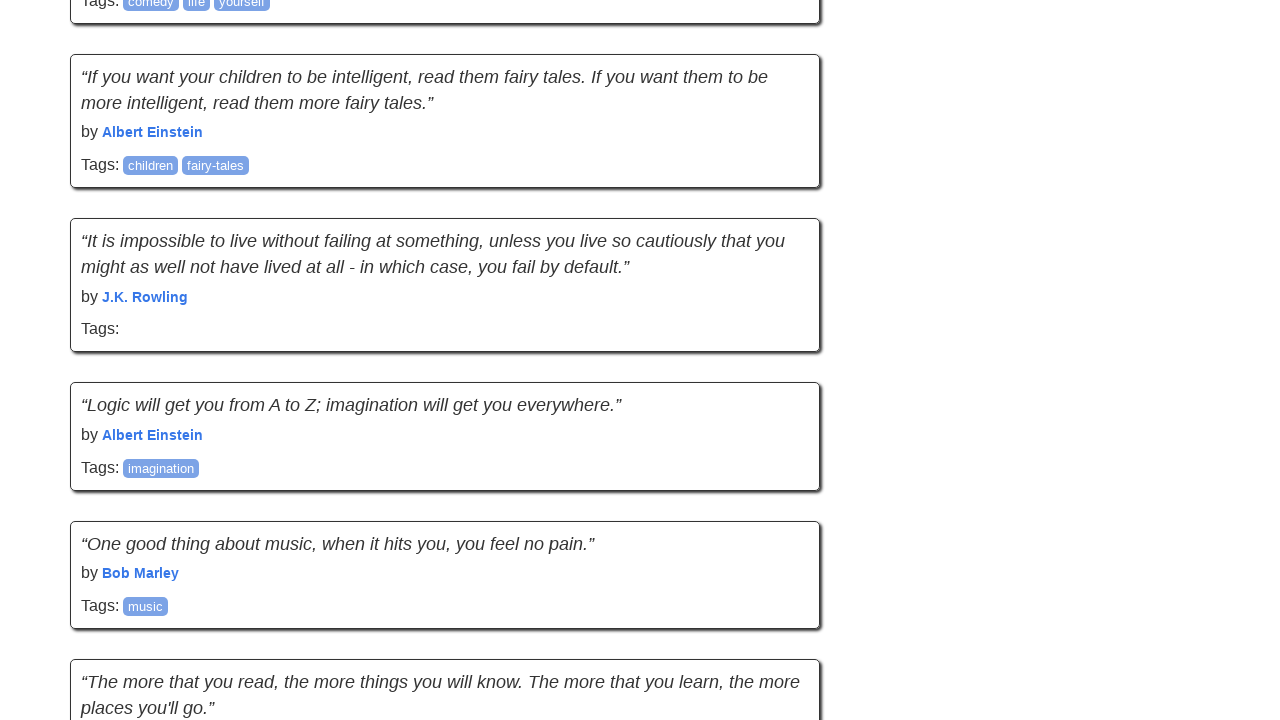

Waited for content to load after scroll (iteration 3)
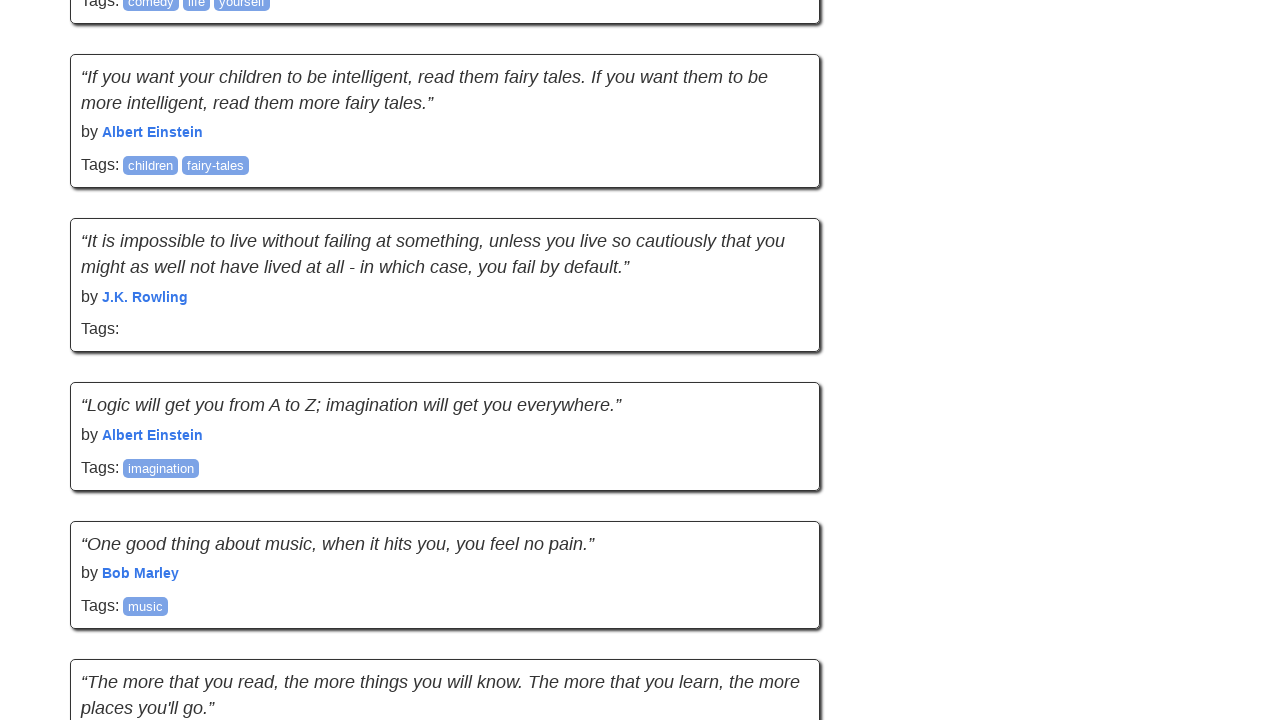

Waited for final quotes to appear
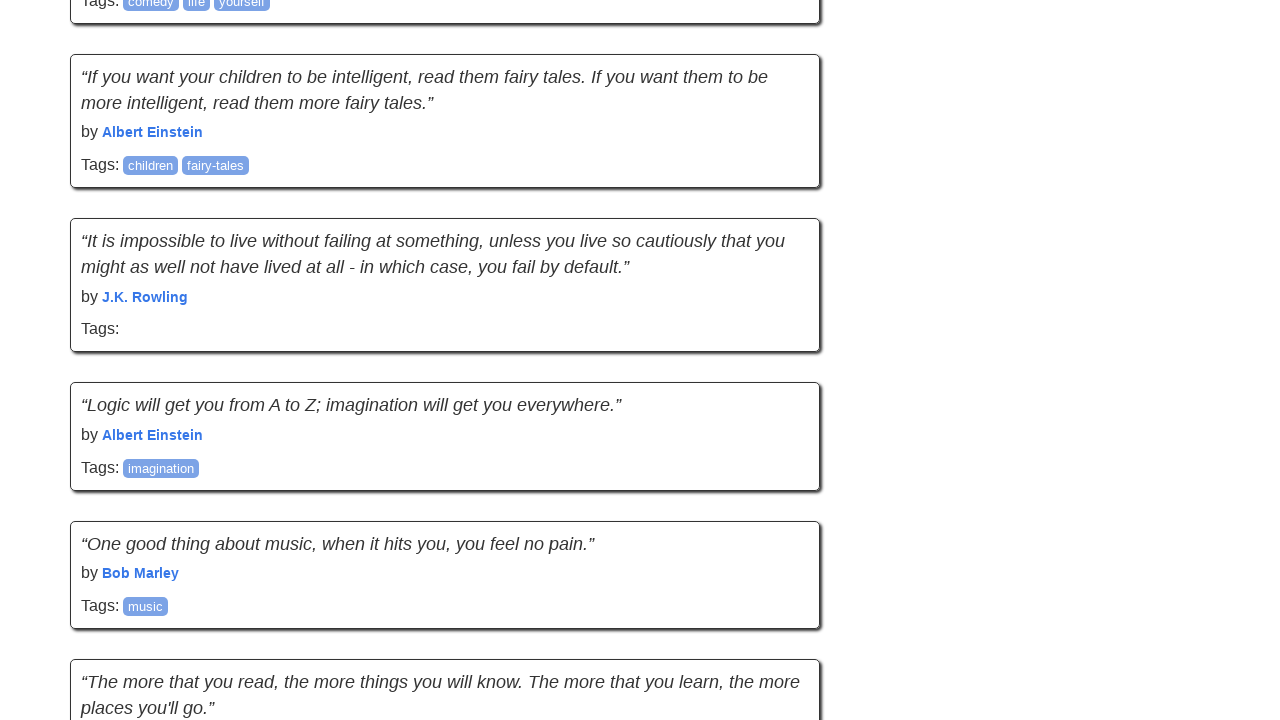

Verified final quote count: 40 quotes loaded (increased from 10)
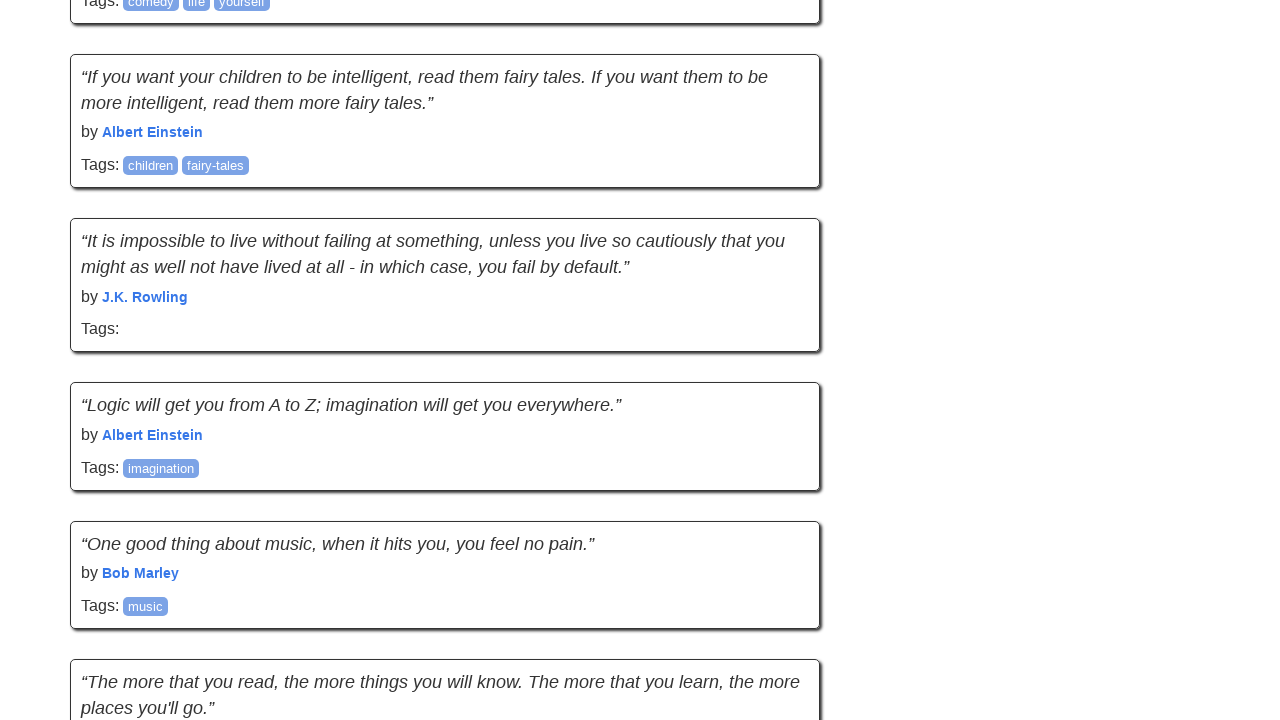

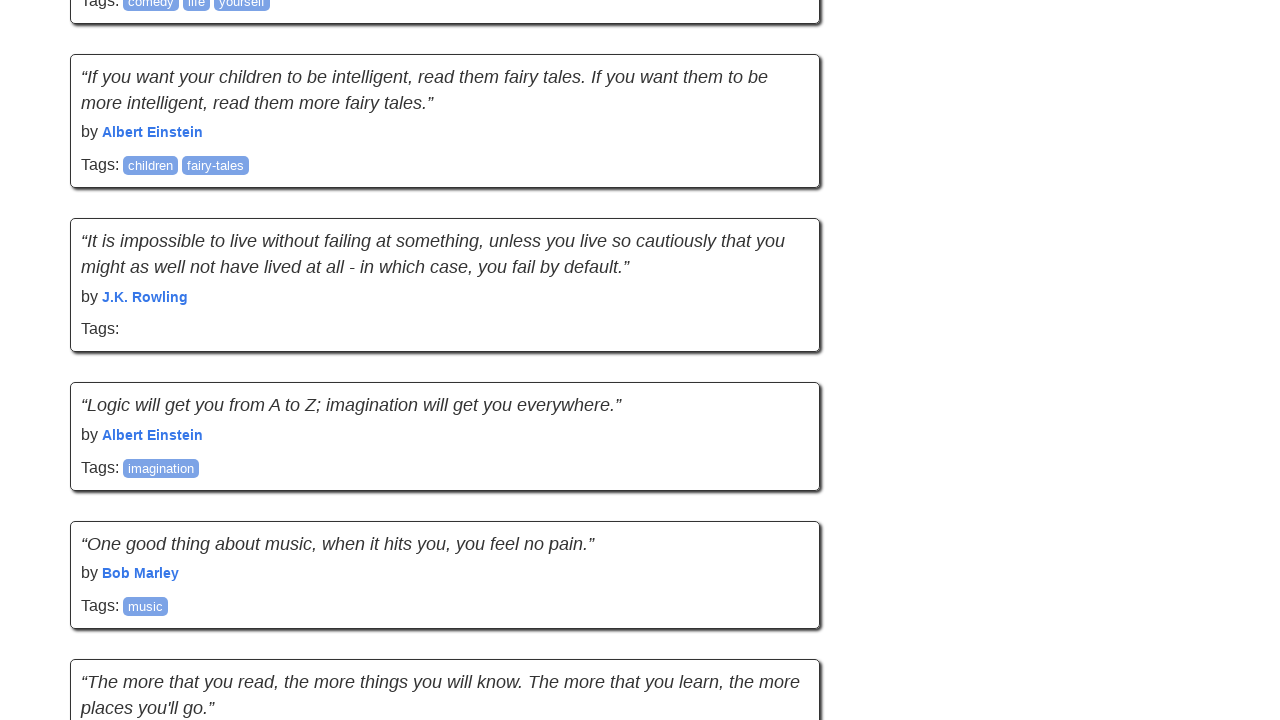